Tests keyboard key press functionality by sending a space key to an input element and verifying the displayed result text shows the correct key was pressed, then sends a left arrow key and verifies that result as well.

Starting URL: http://the-internet.herokuapp.com/key_presses

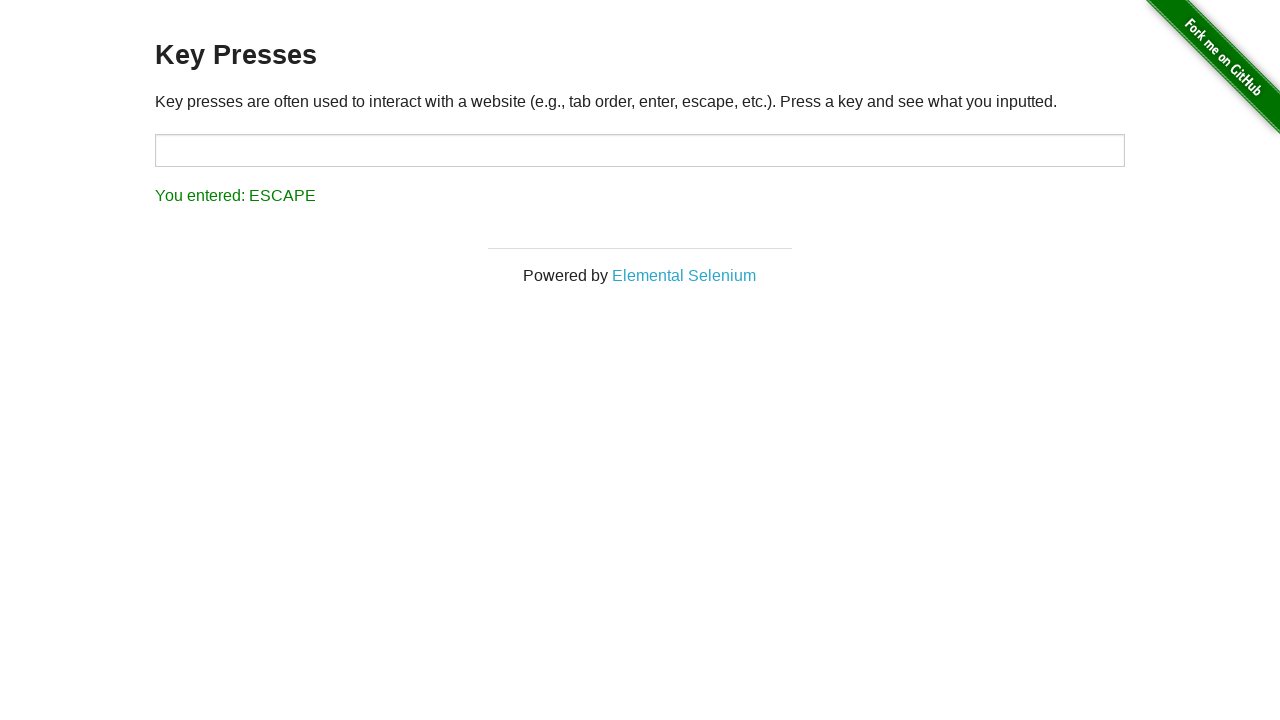

Pressed Space key on target element on #target
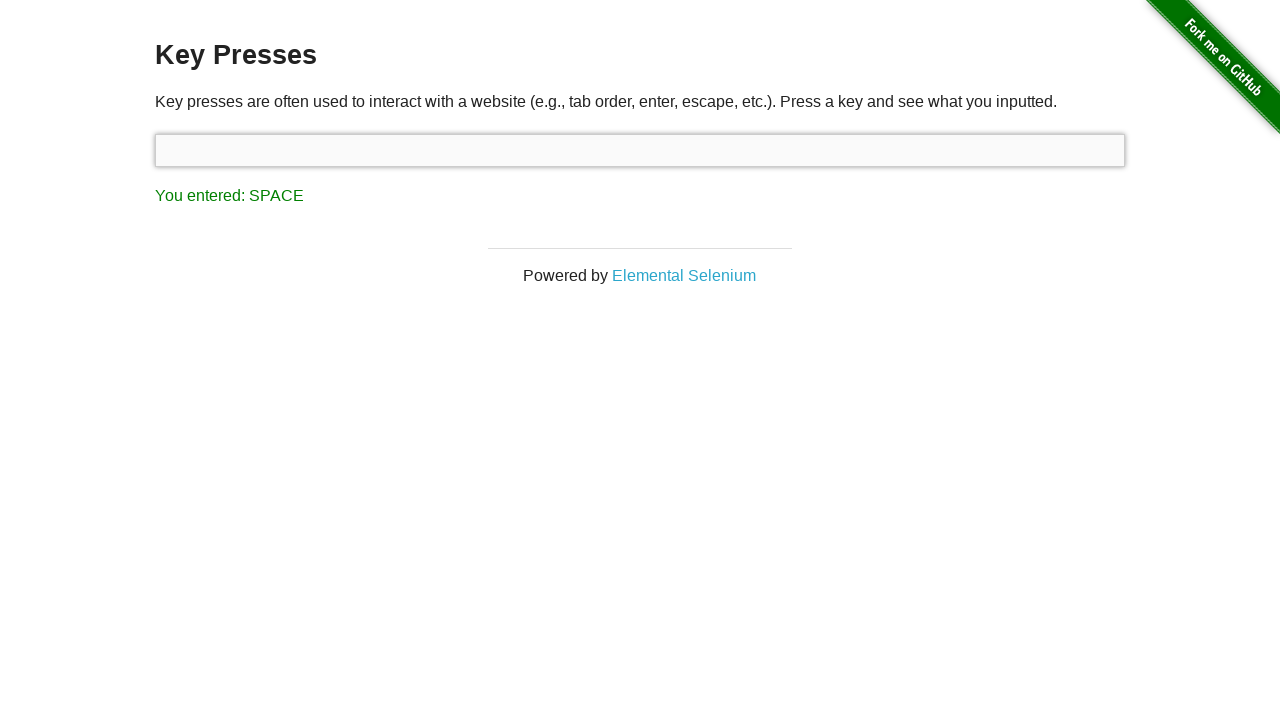

Result element loaded after Space key press
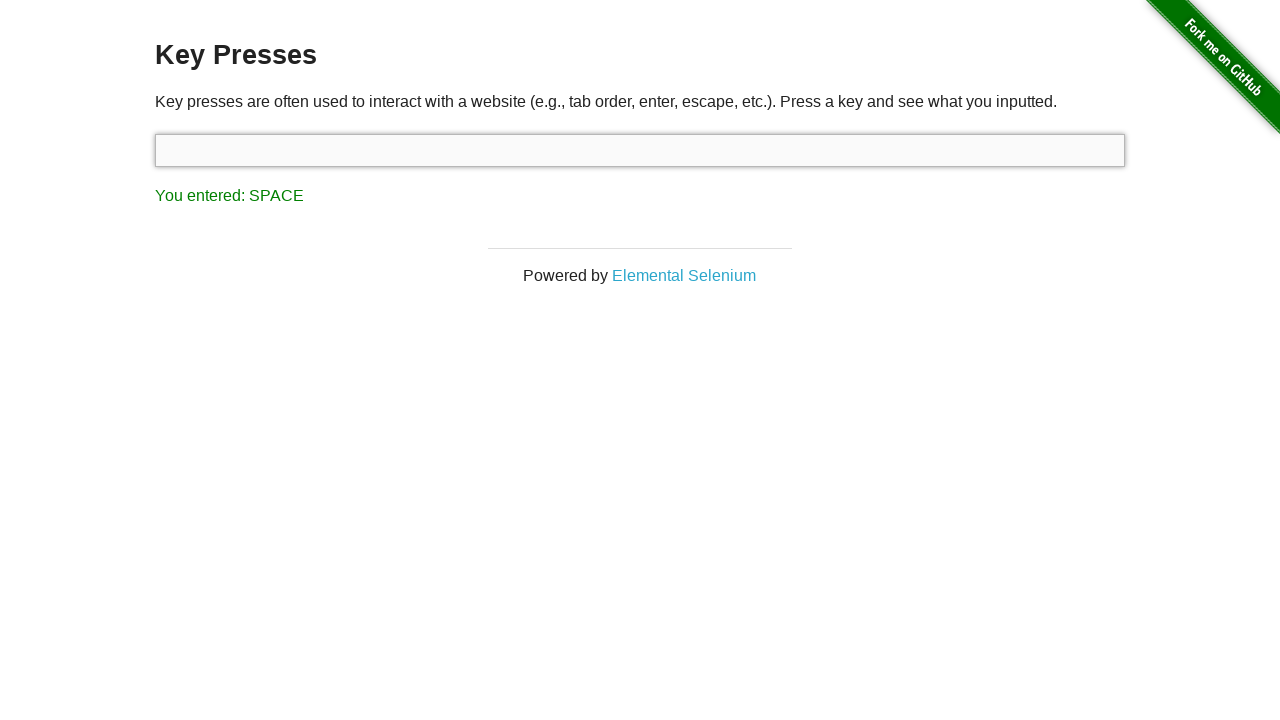

Retrieved result text content
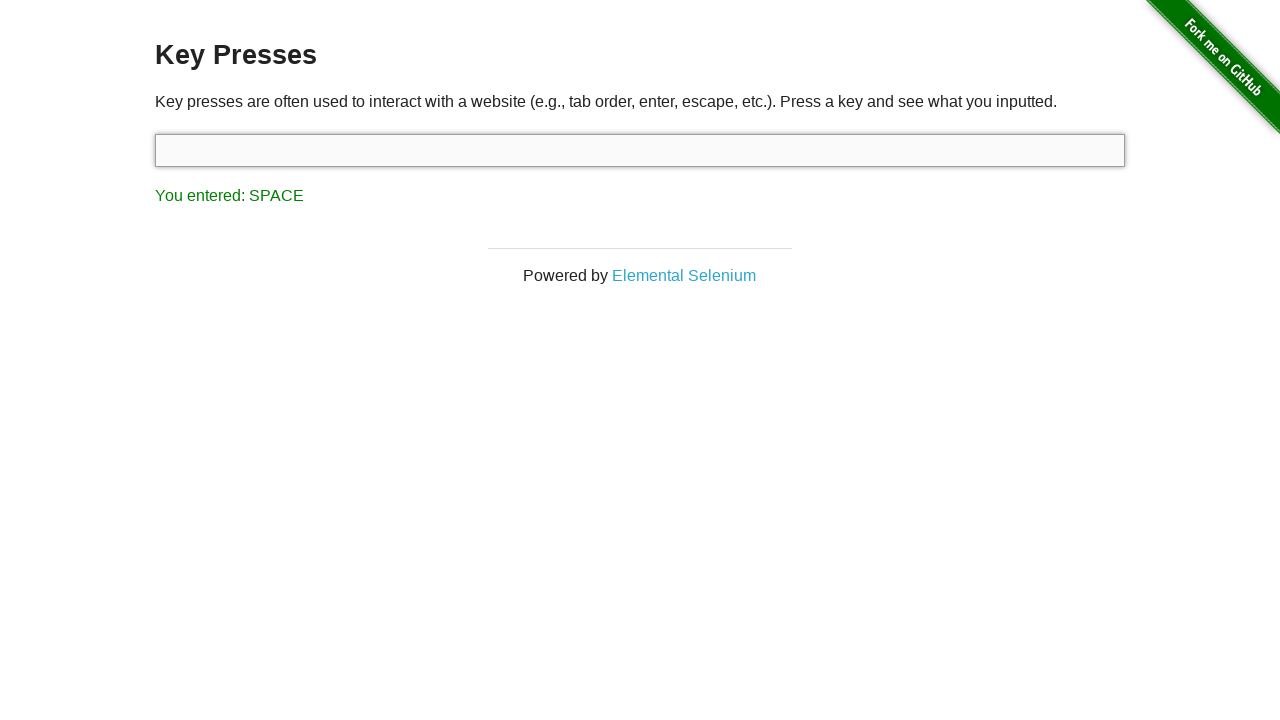

Verified result text shows 'You entered: SPACE'
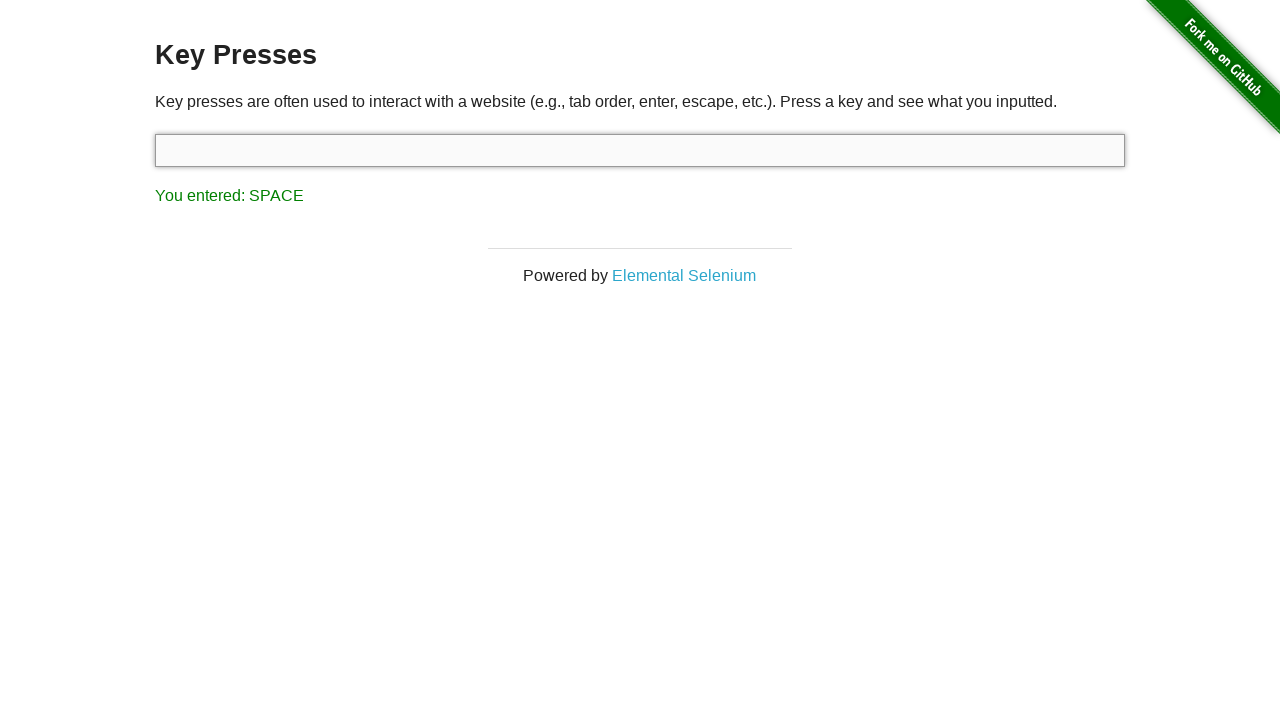

Pressed Left Arrow key
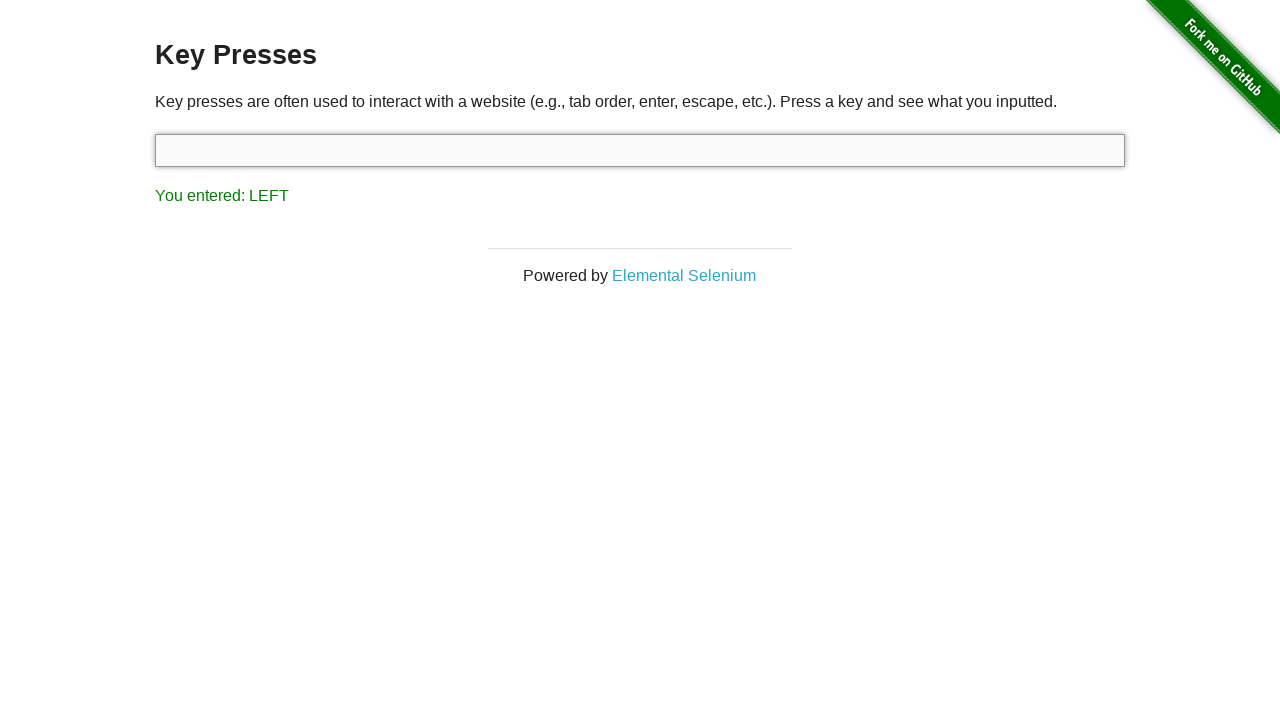

Retrieved result text content after Left Arrow press
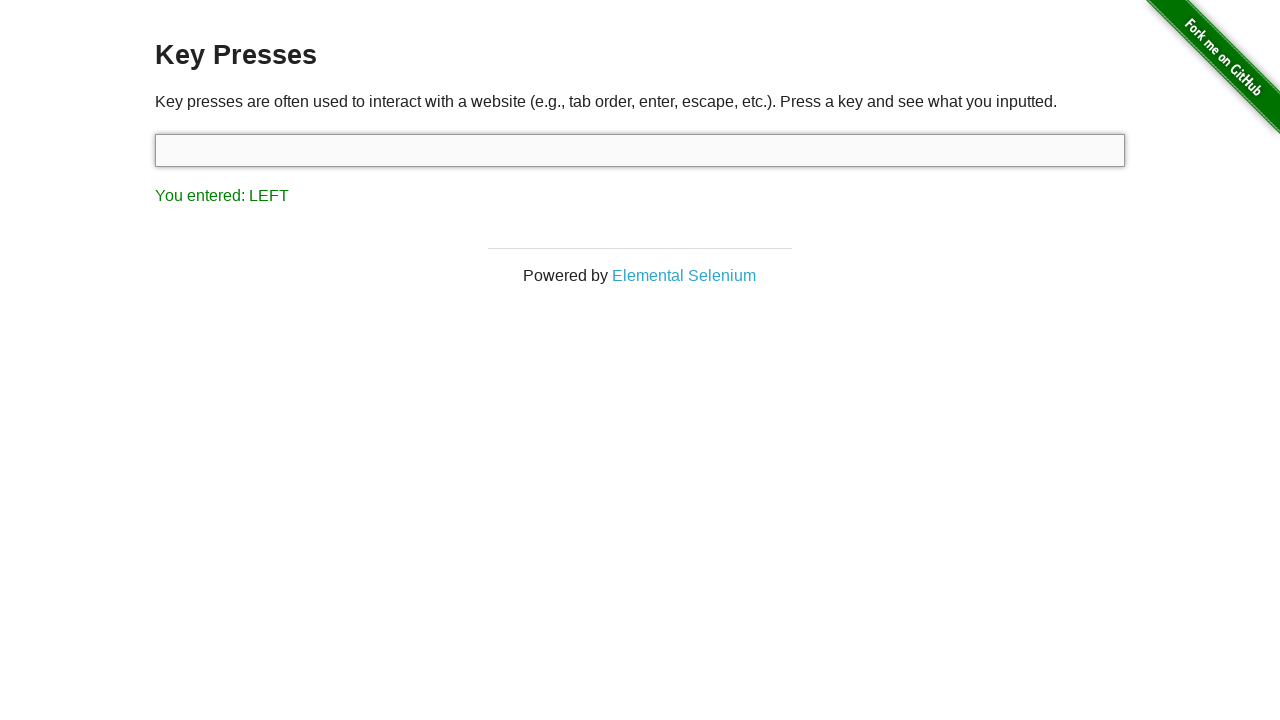

Verified result text shows 'You entered: LEFT'
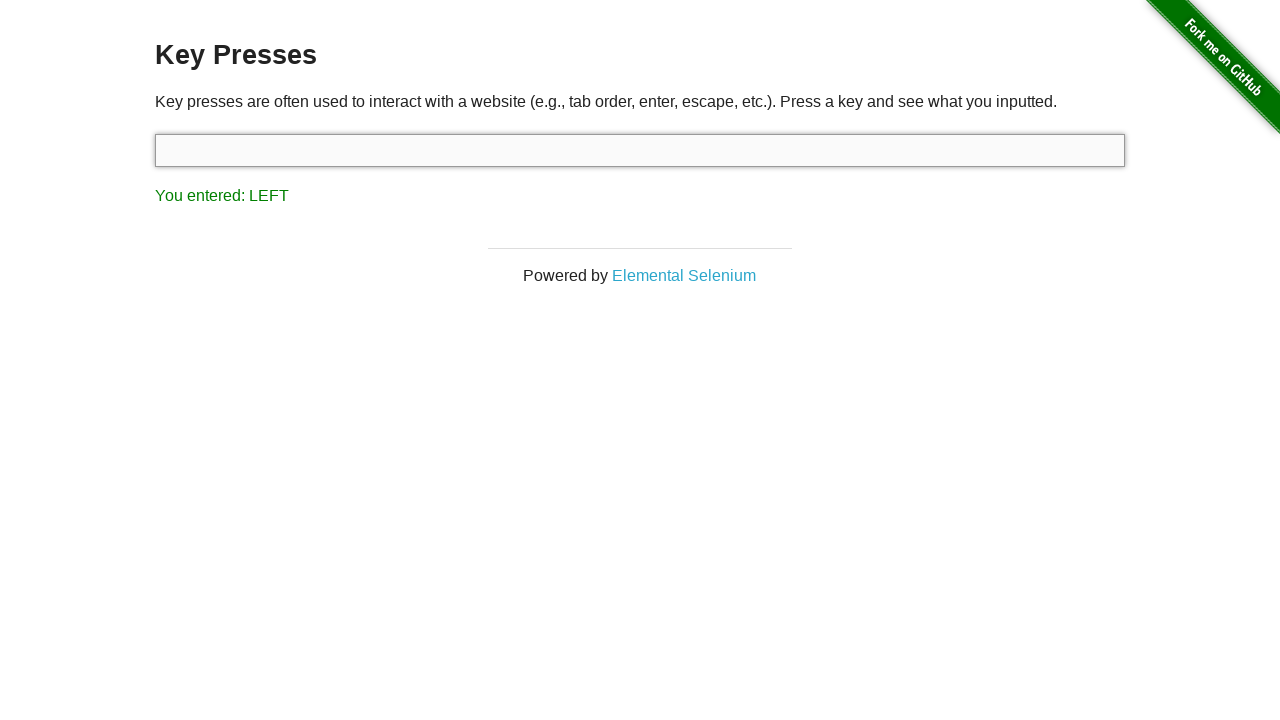

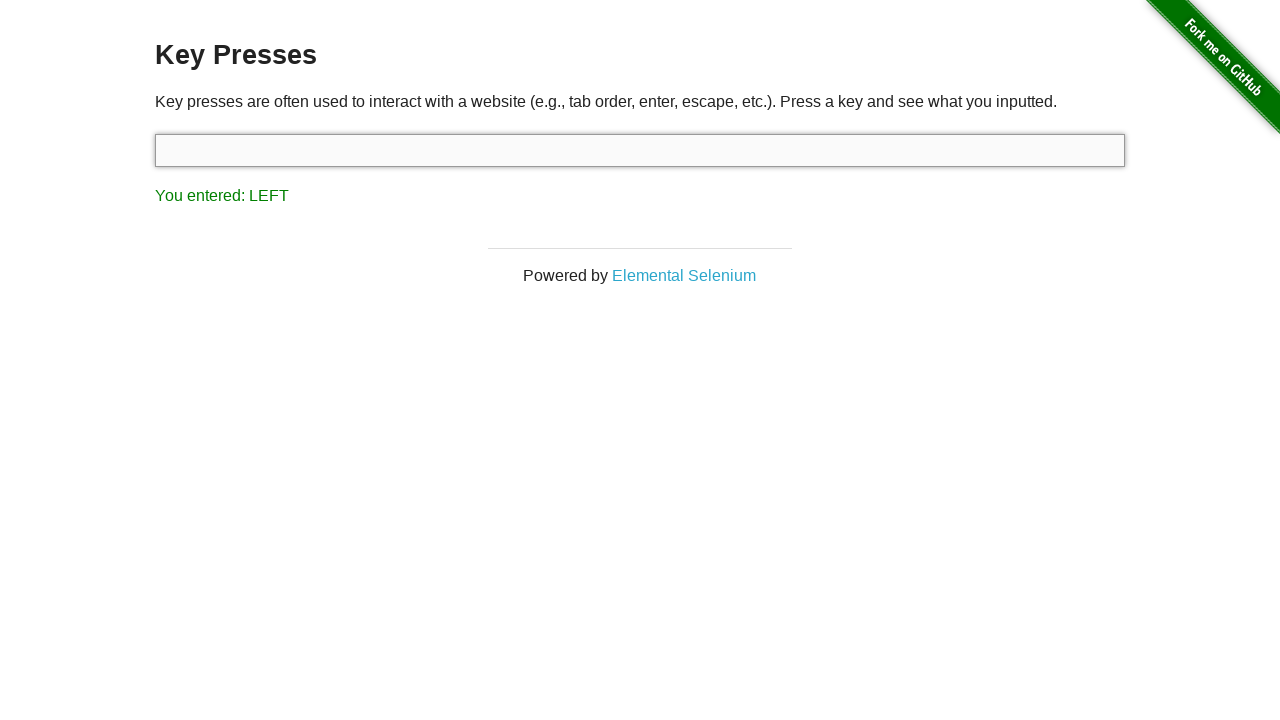